Tests listbox interaction on TutorialsPoint practice page

Starting URL: https://www.tutorialspoint.com/selenium/practice/select-menu.php

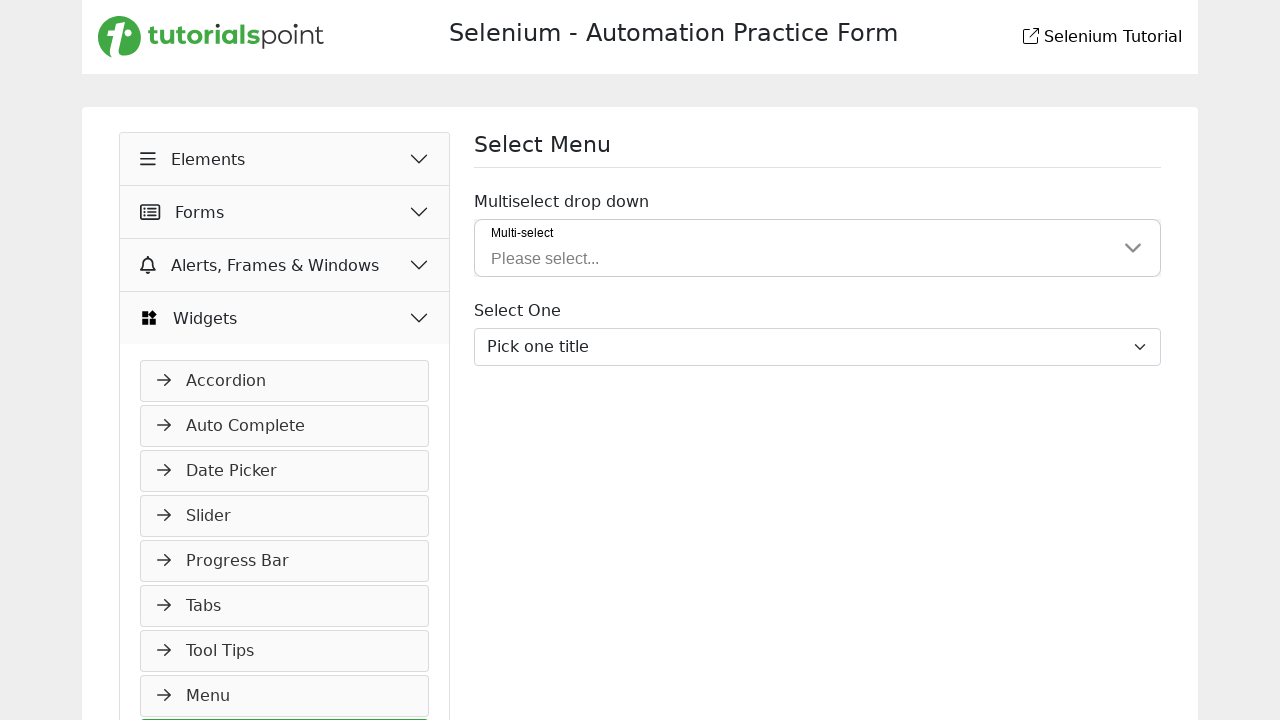

Waited for page to load with networkidle state
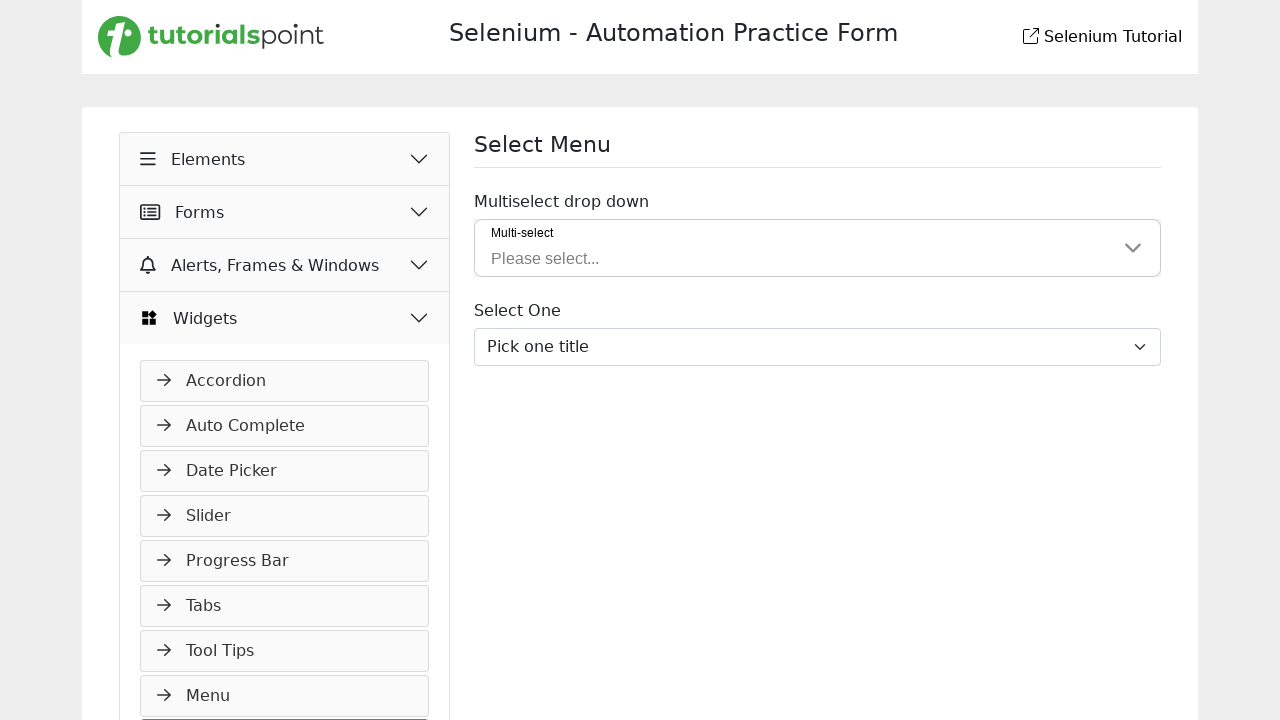

Clicked on the select dropdown to open listbox at (818, 248) on span:has-text('Please select...')
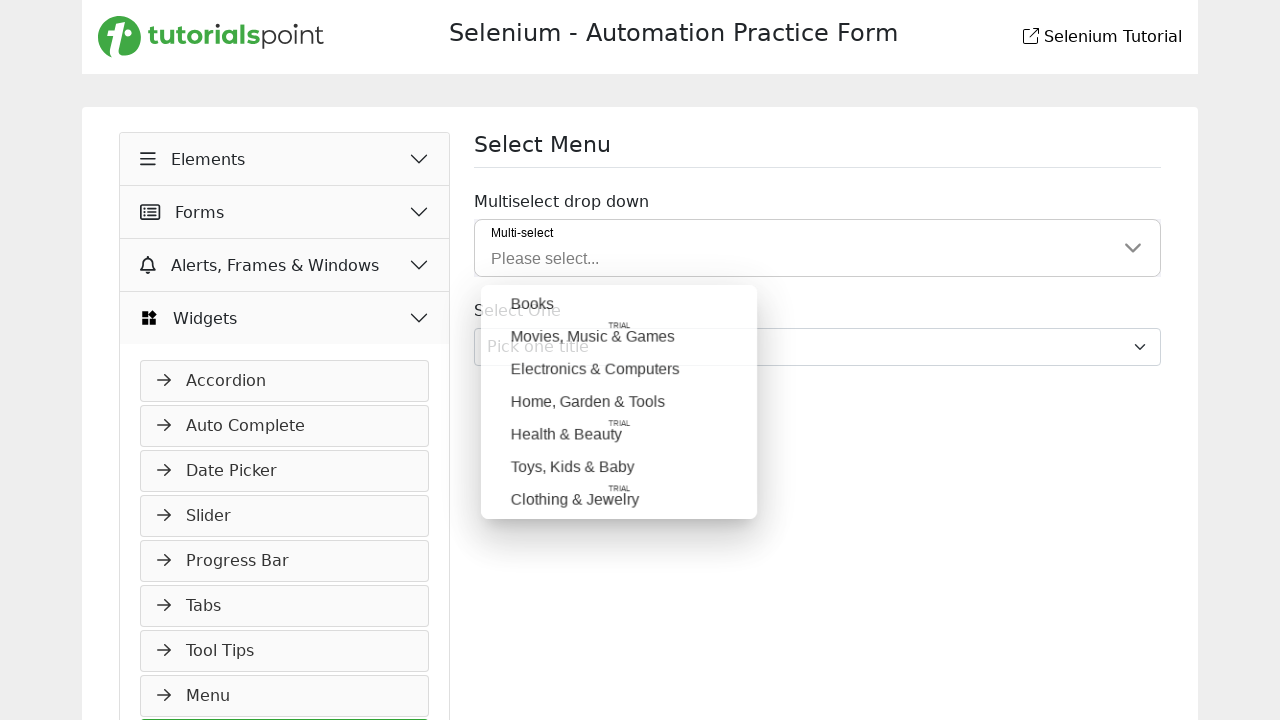

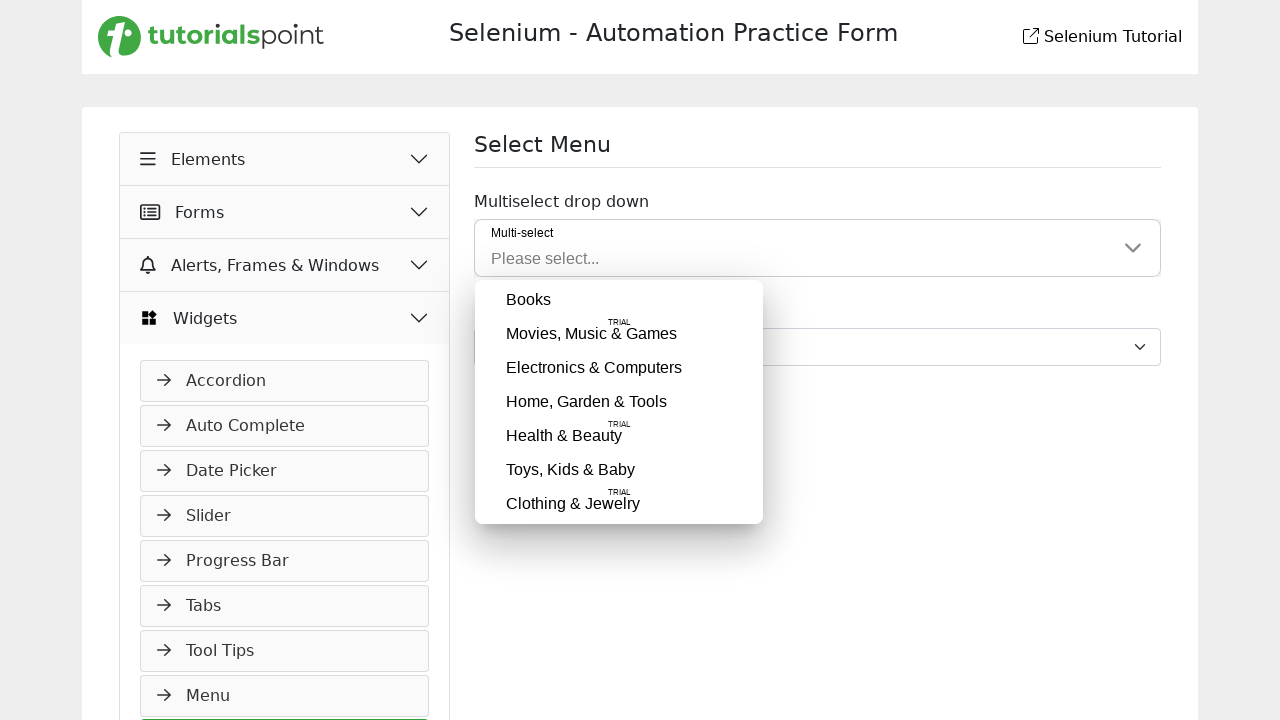